Navigates to a webpage about XPath and maximizes the browser window. The original script also takes a screenshot, but the core automation is simply loading the page.

Starting URL: https://grotechminds.com/x-path/

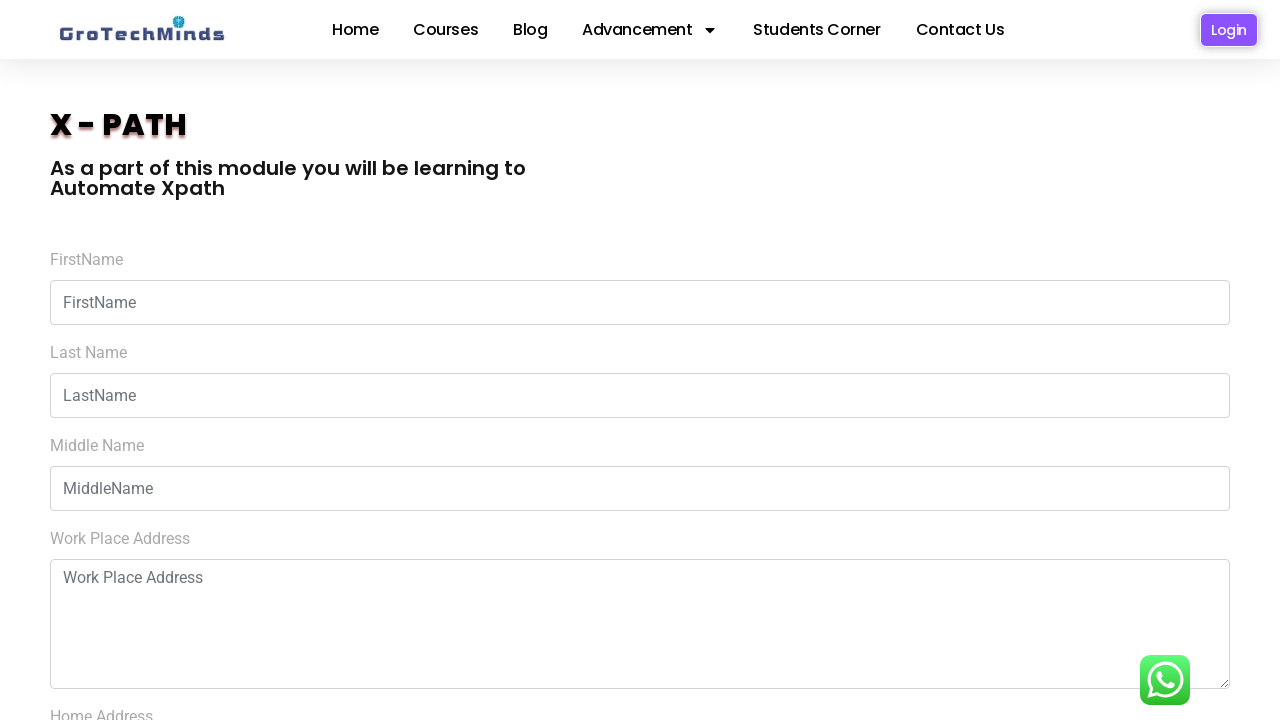

Navigated to XPath webpage at grotechminds.com
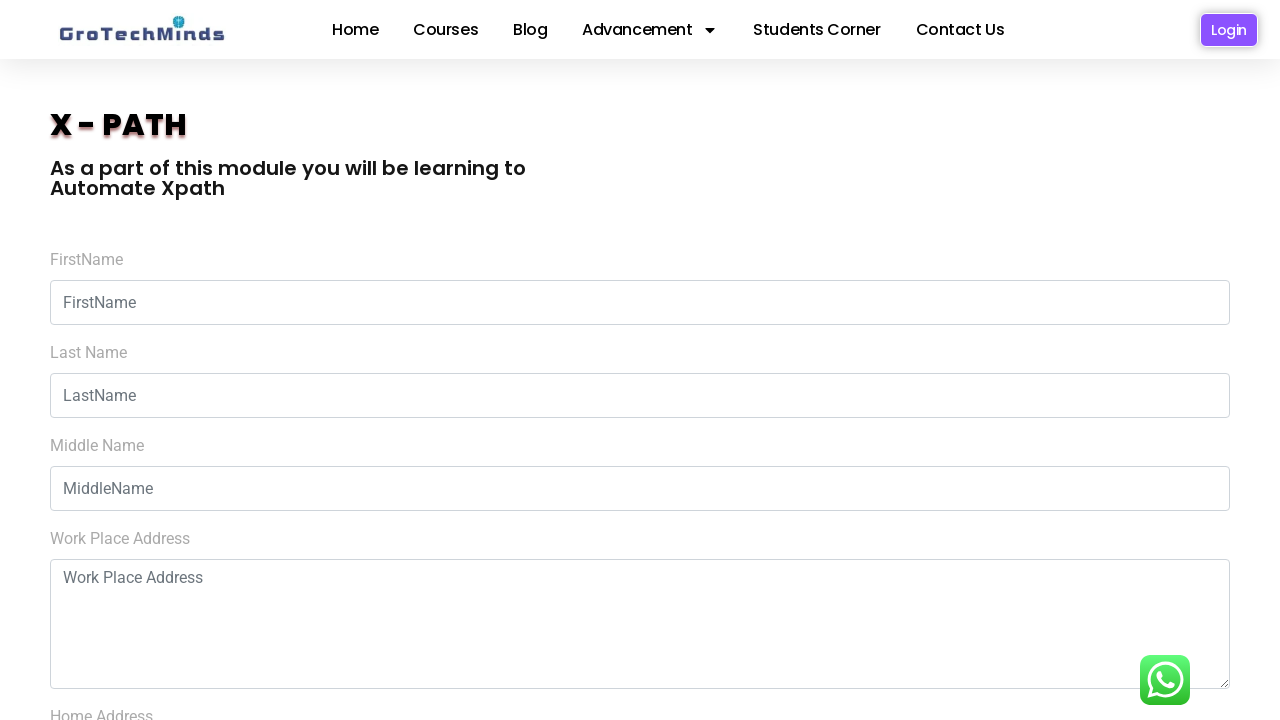

Maximized browser window to 1920x1080
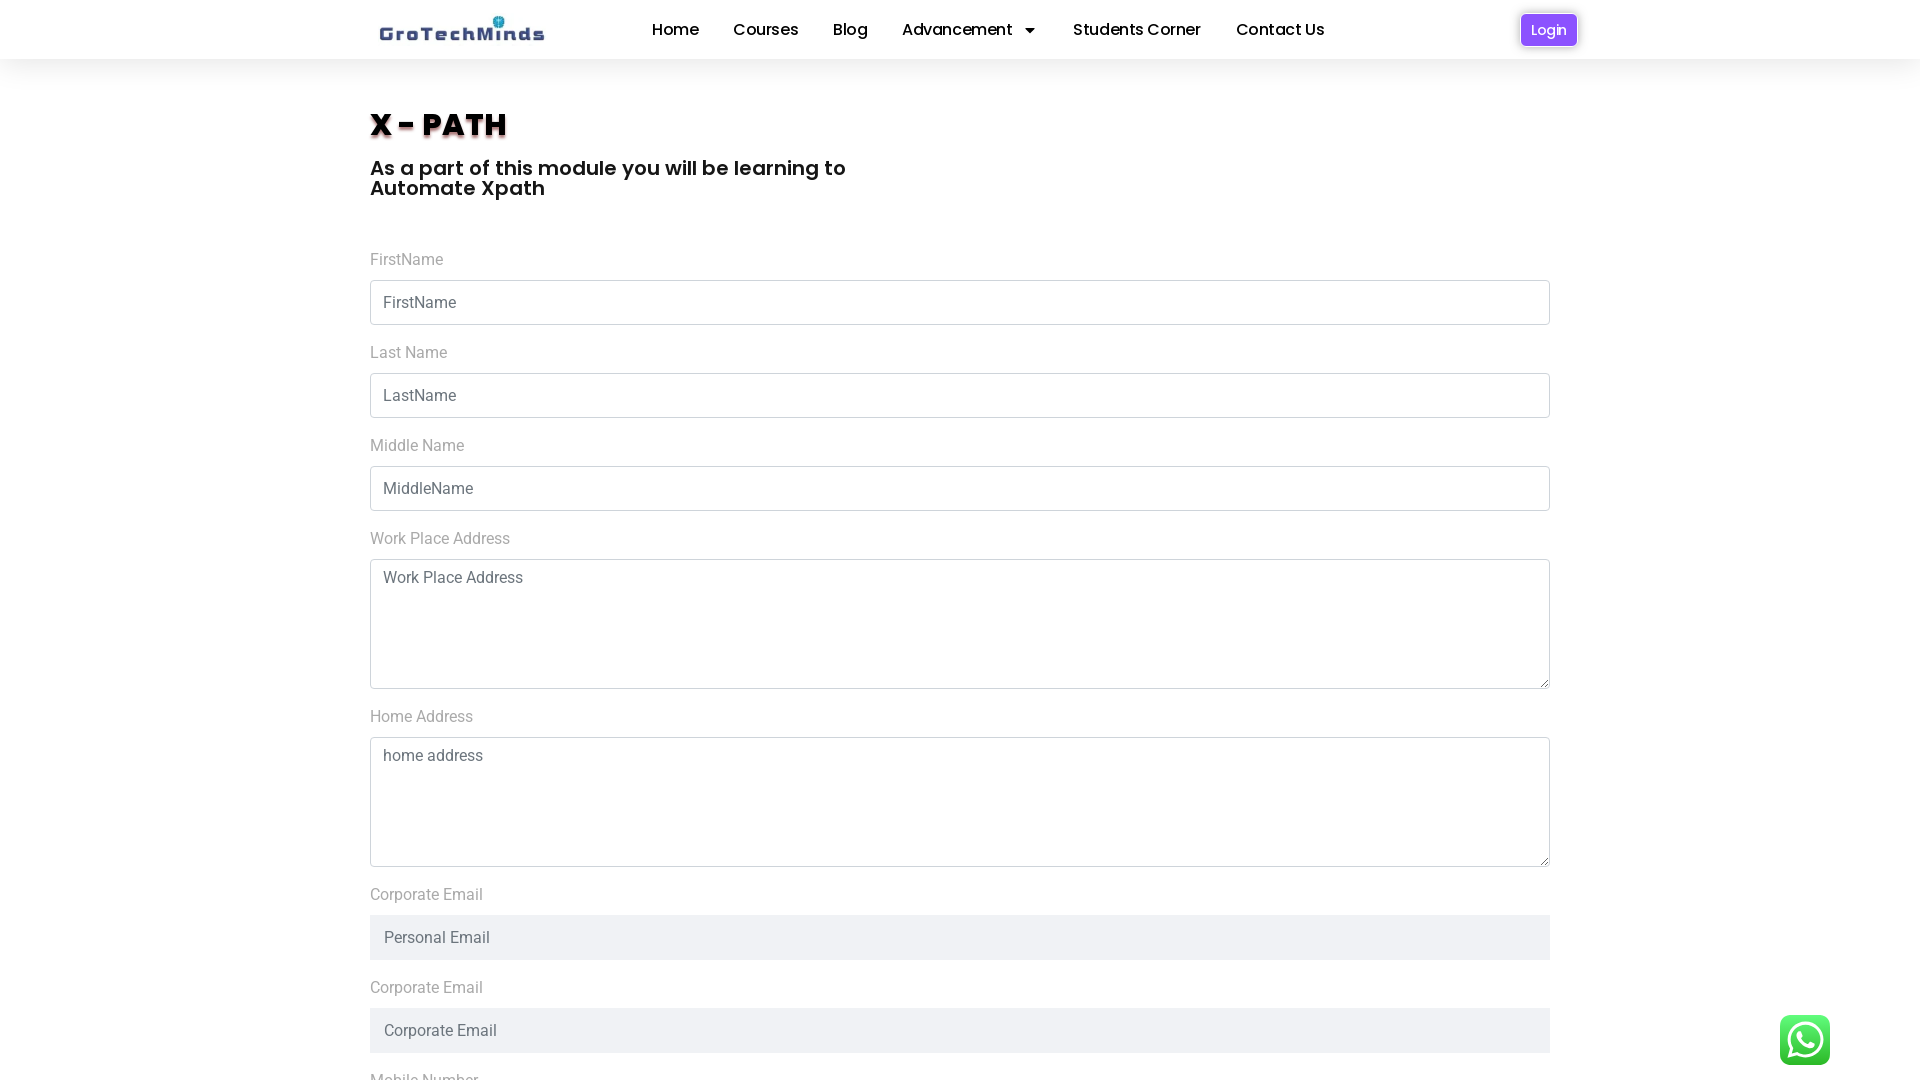

Waited for page to fully load (networkidle state)
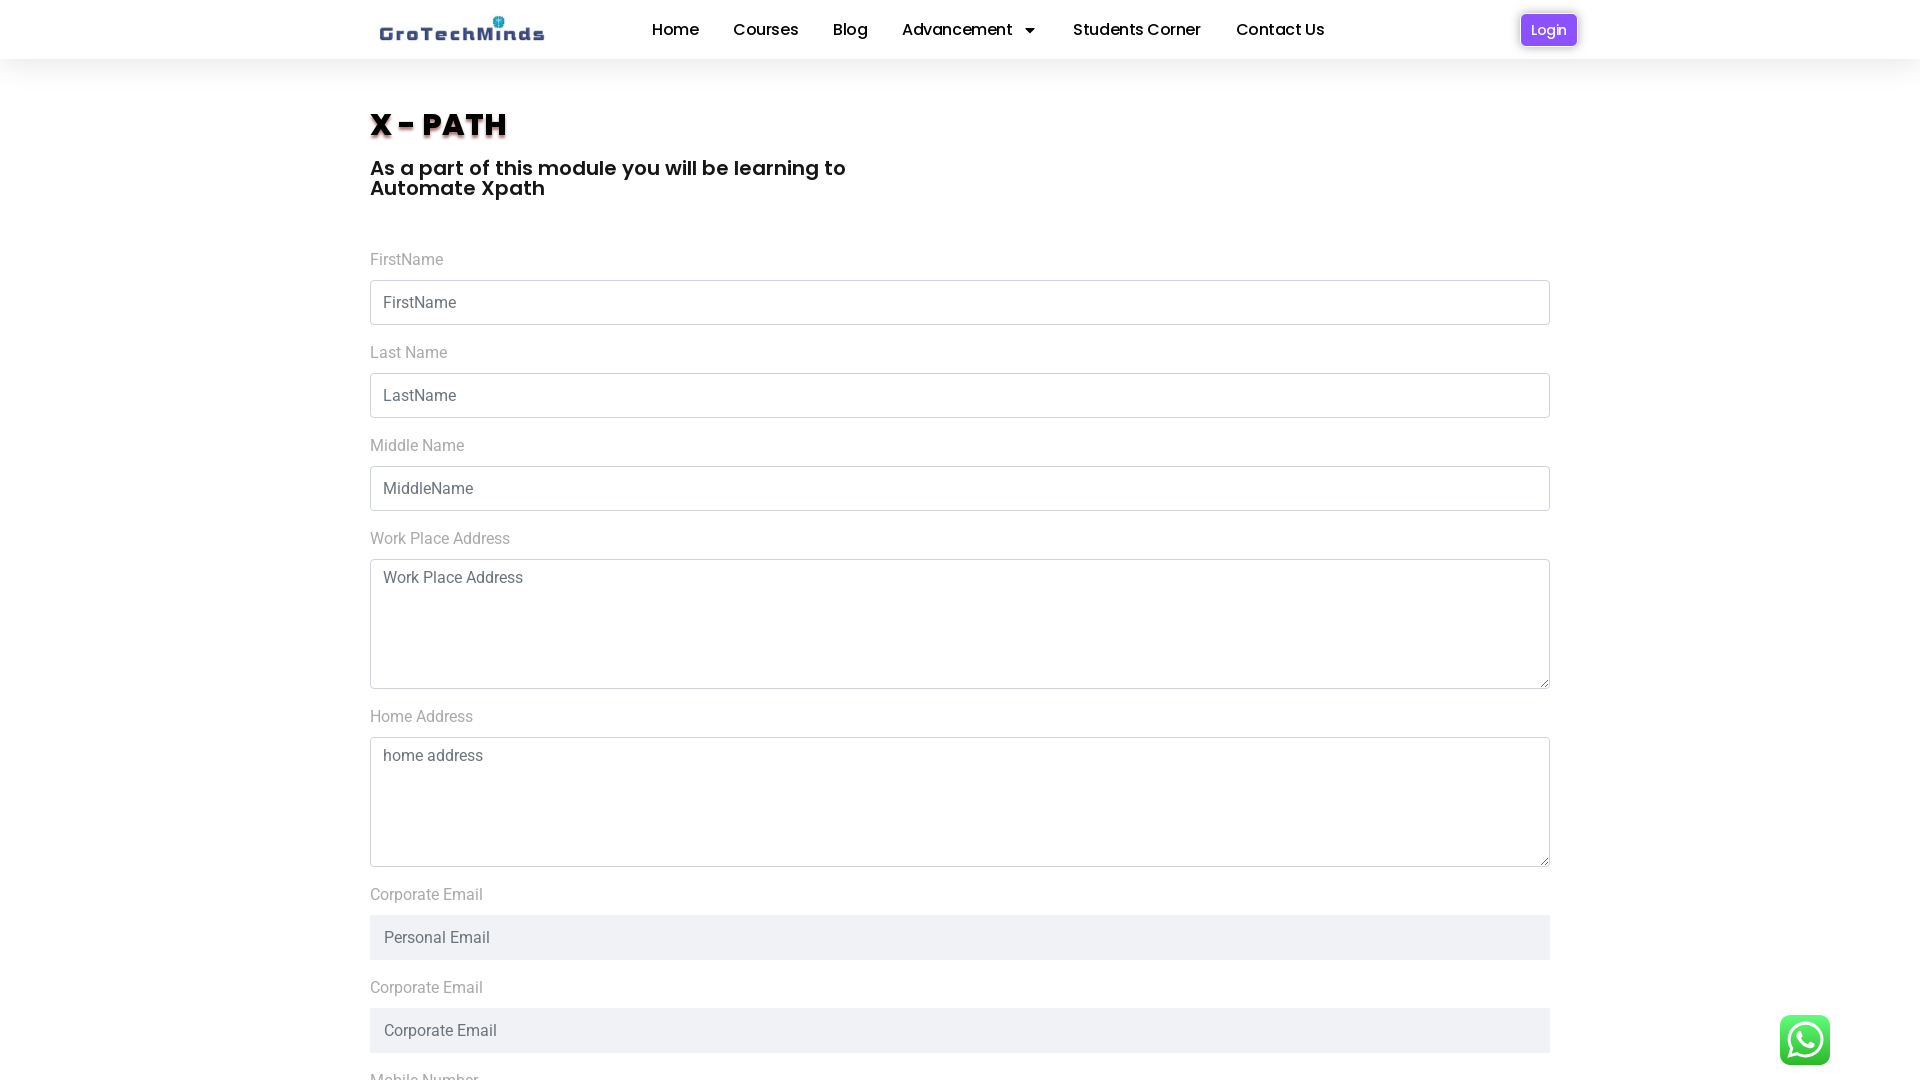

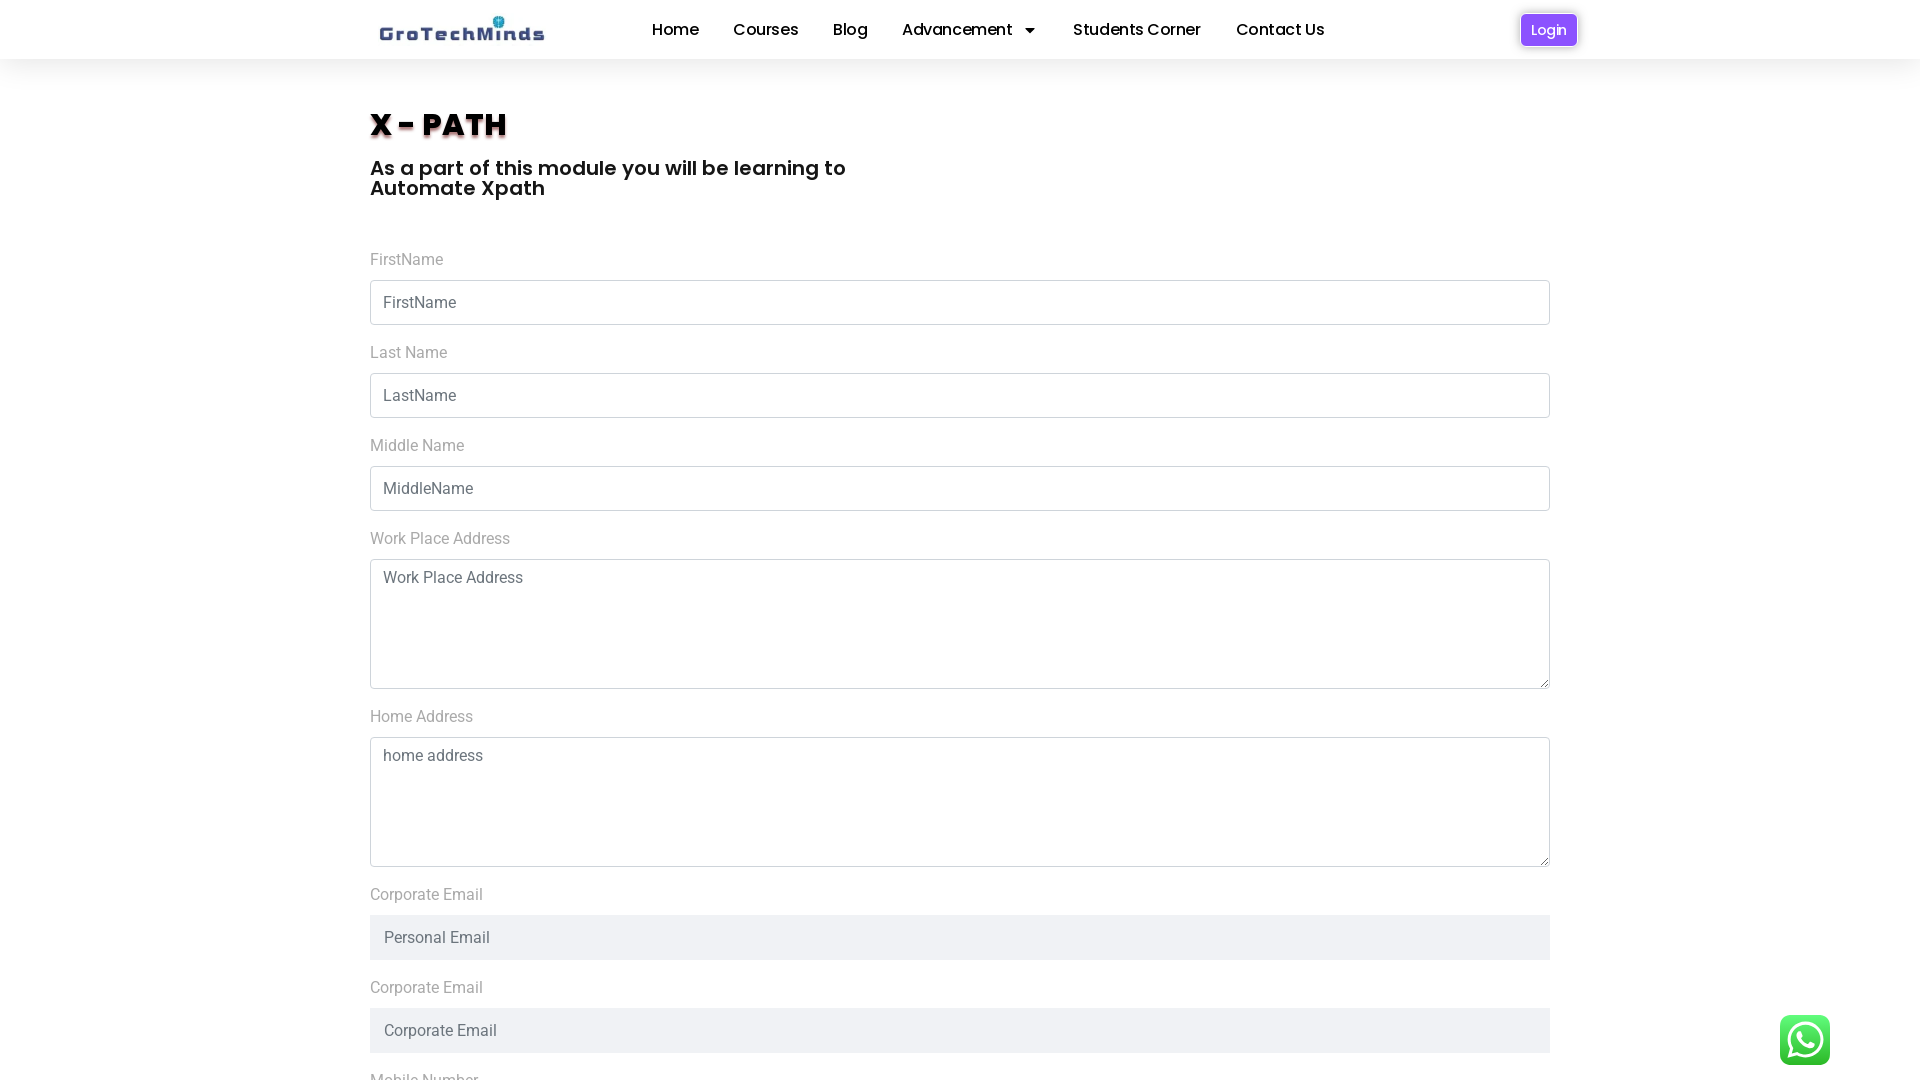